Tests JavaScript alert handling by navigating to W3Schools tryit page, switching to an iframe, clicking a "Try it" button, and waiting for an alert to appear.

Starting URL: http://www.w3schools.com/js/tryit.asp?filename=tryjs_alert

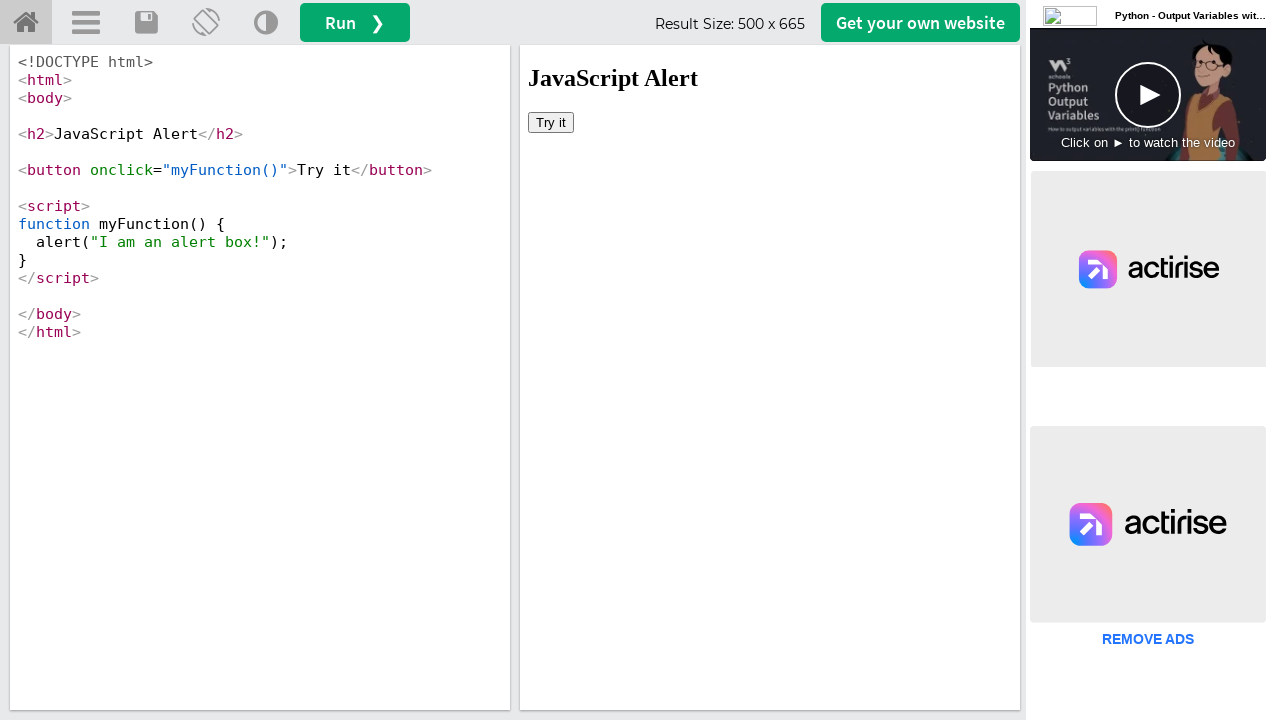

Located iframe with id 'iframeResult'
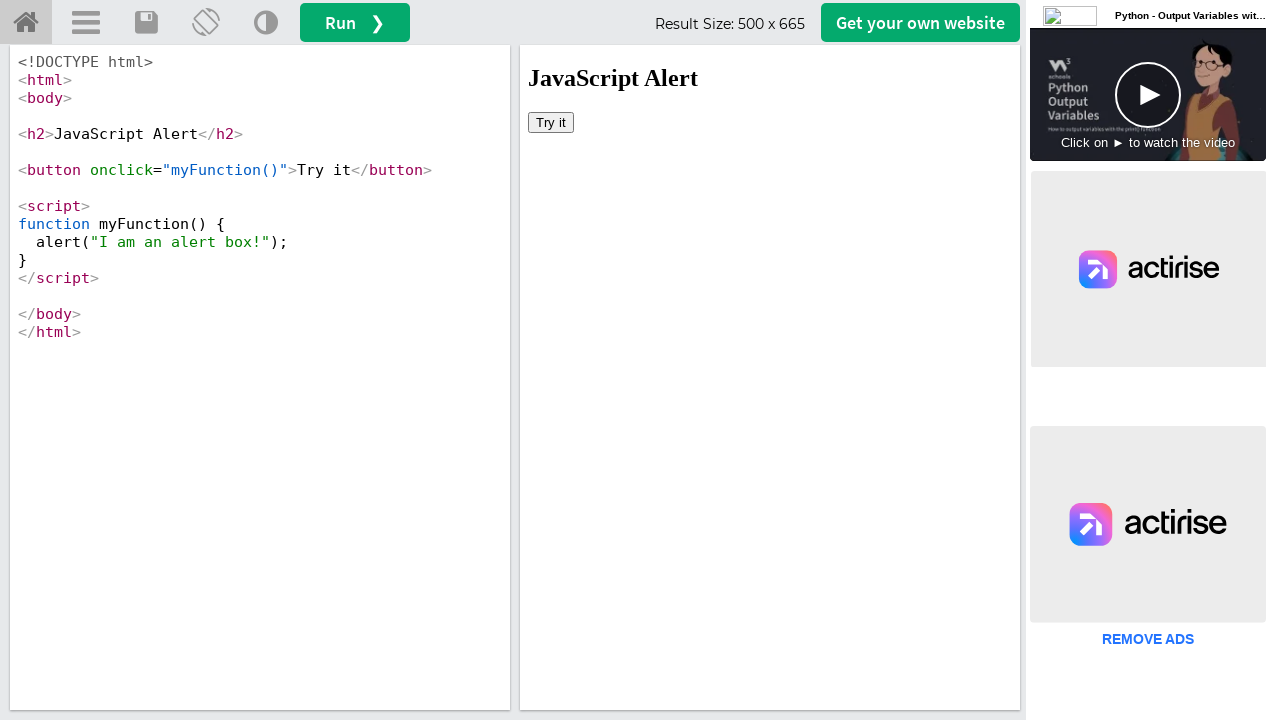

Clicked 'Try it' button inside the iframe at (551, 122) on #iframeResult >> internal:control=enter-frame >> xpath=//*[text()='Try it']
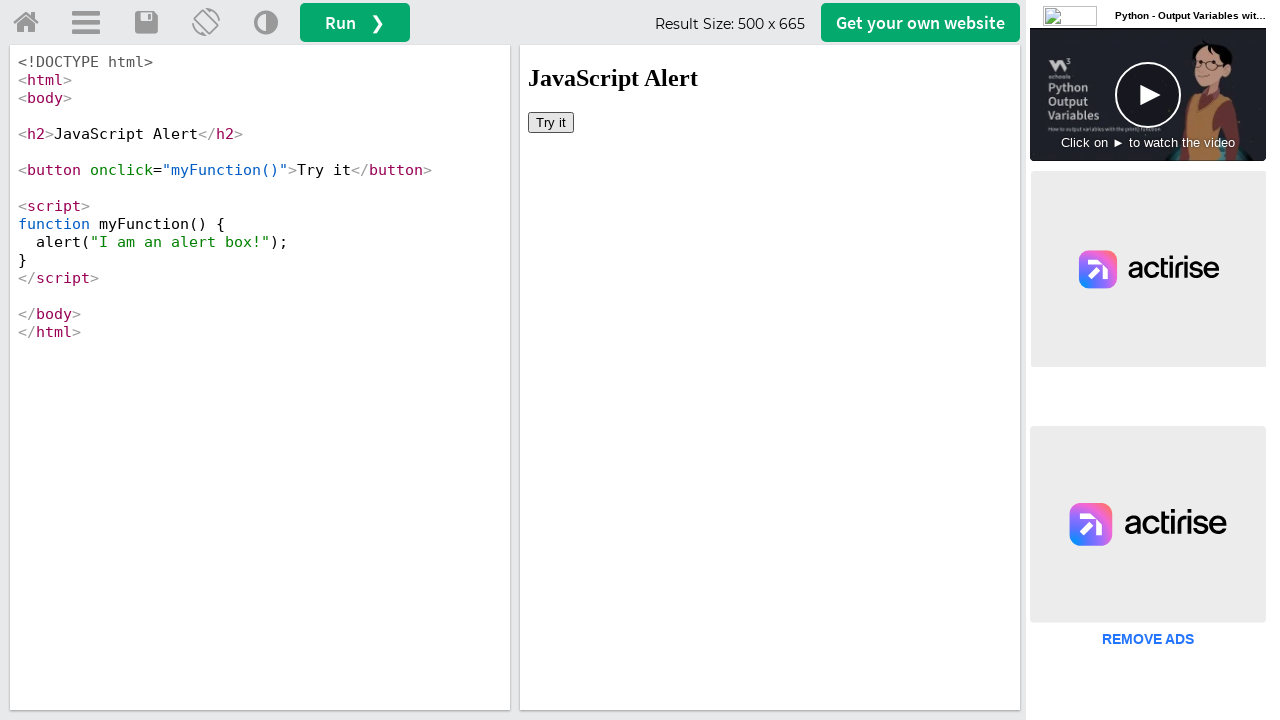

Set up dialog event listener to accept alerts
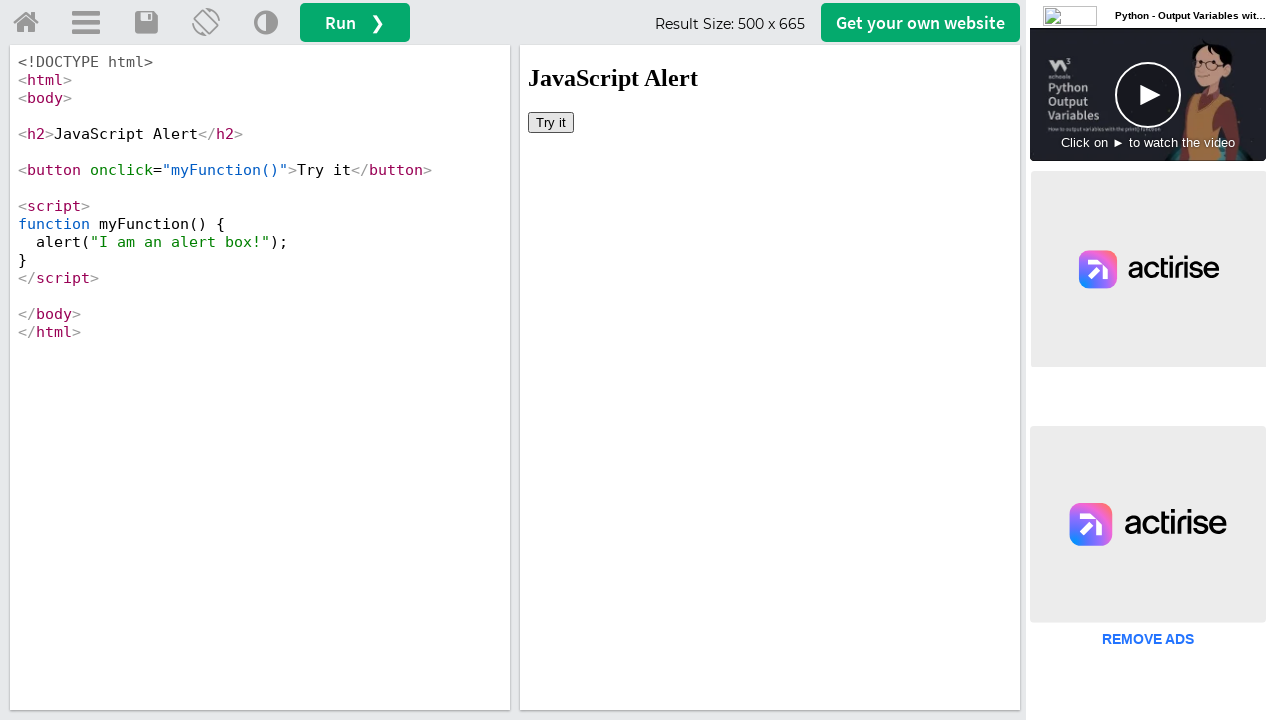

Waited 1000ms for alert to appear and be handled
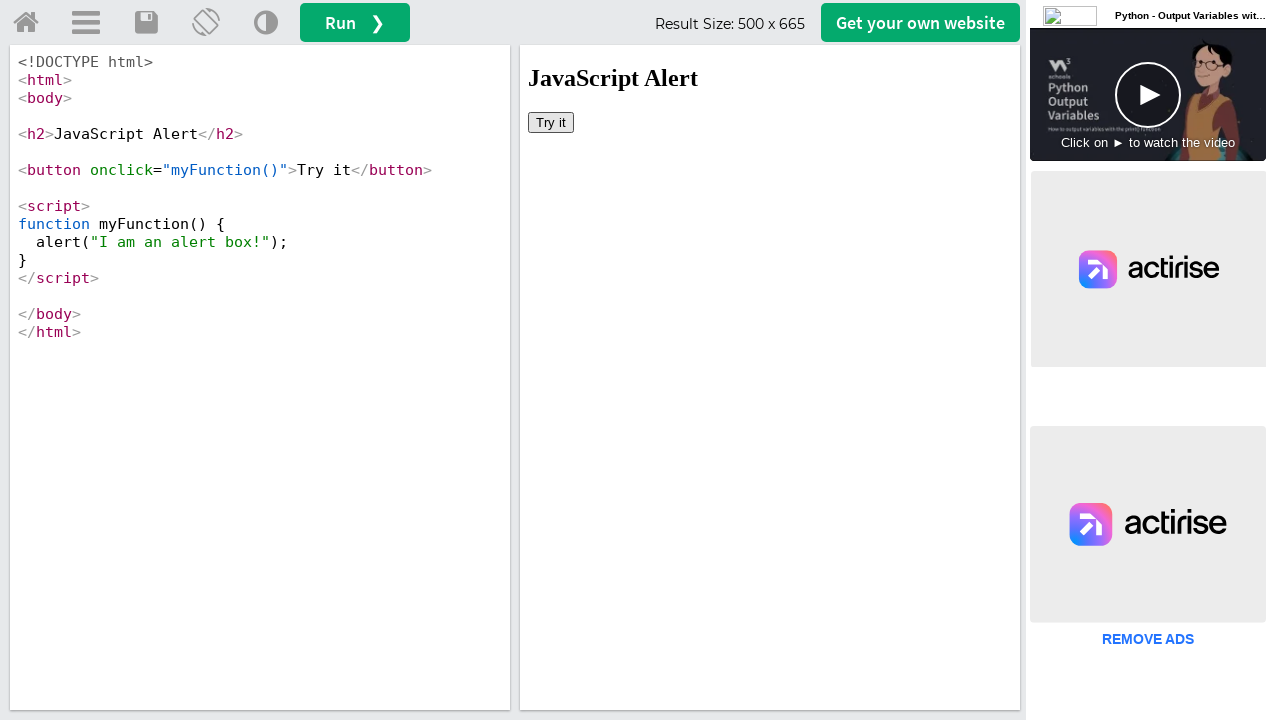

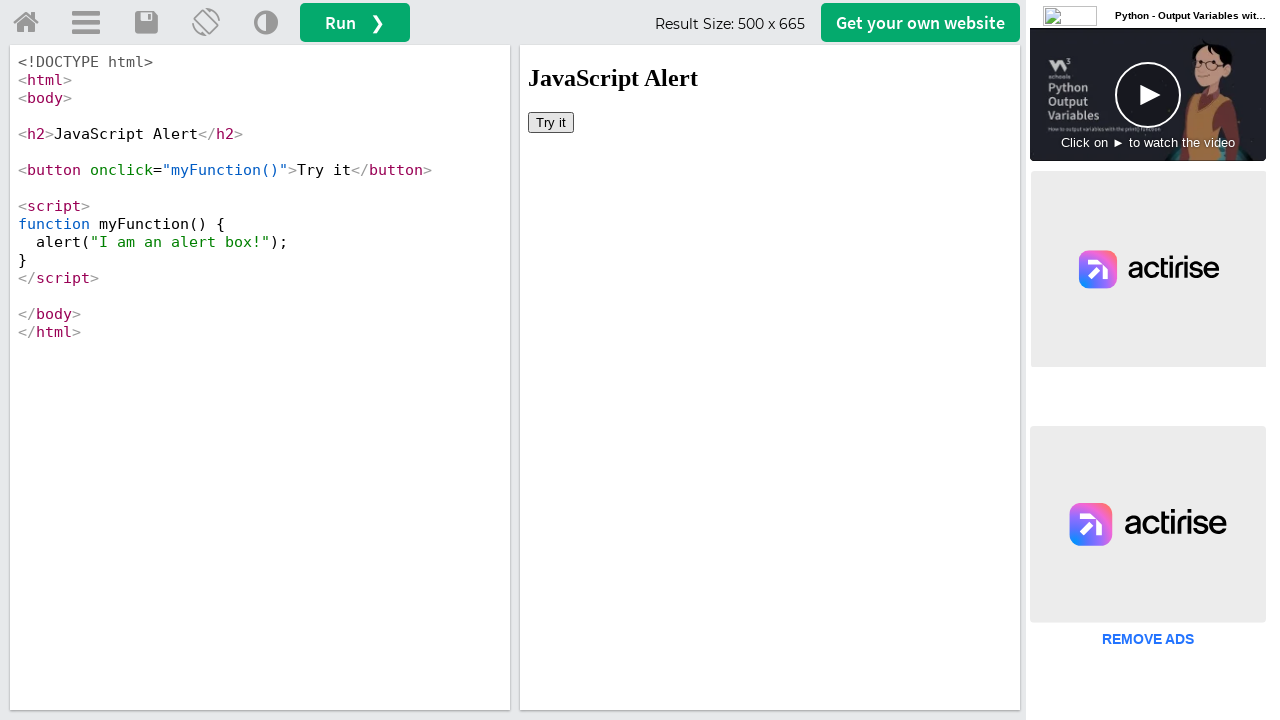